Tests implicit wait functionality by clicking a button and verifying that an element's text updates to contain 'run'

Starting URL: https://trainingbypackt.github.io/Beginning-Selenium/lesson_5/activity_5_A-1.html

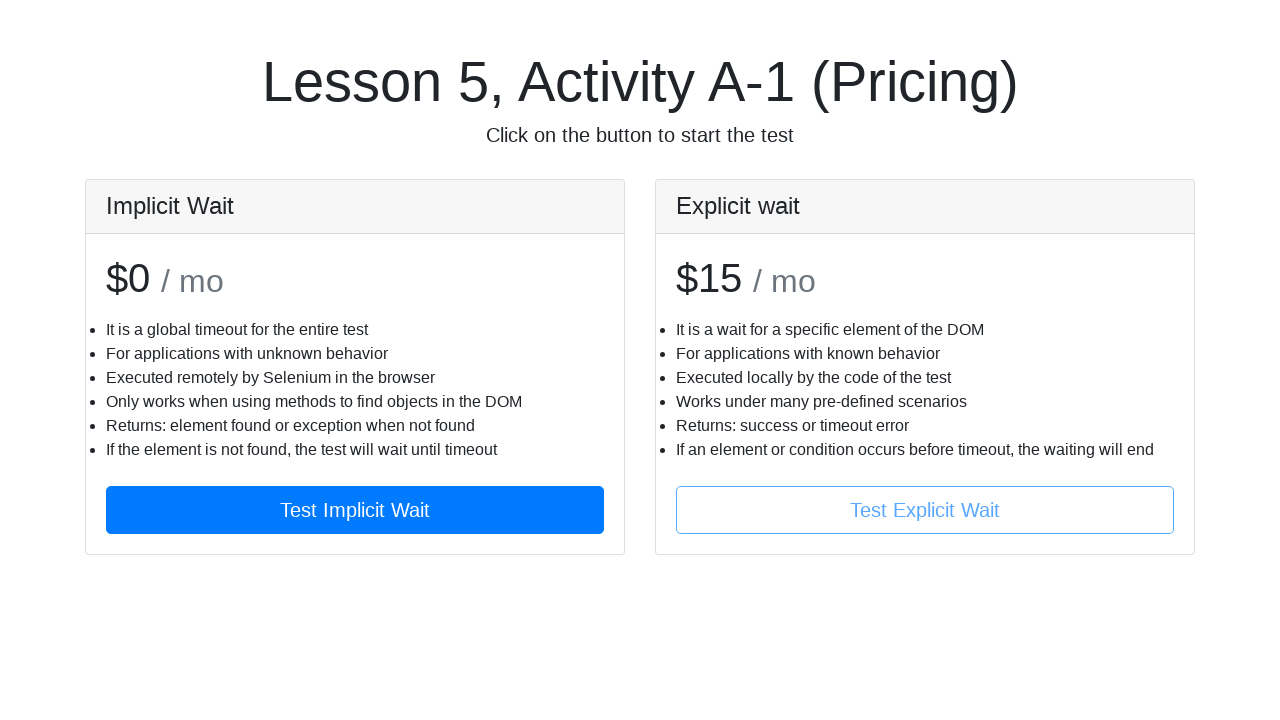

Clicked the run test button to start the test at (355, 510) on #runTestButton
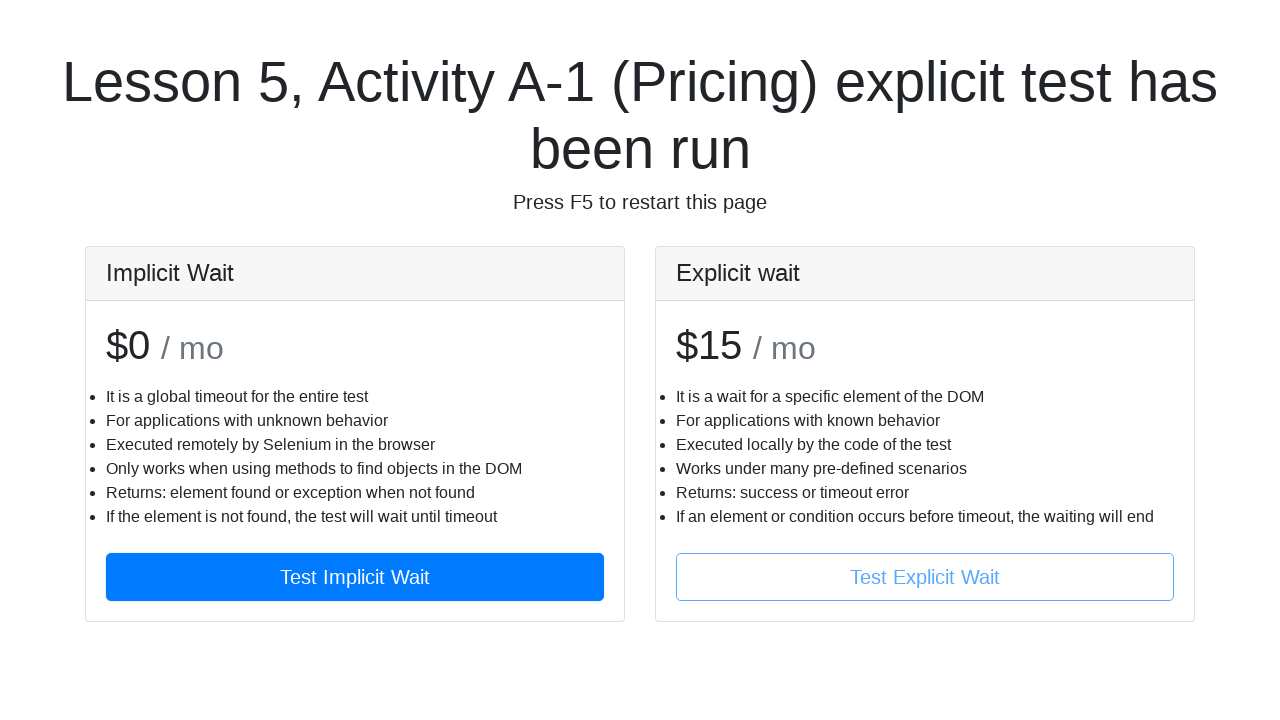

Element text updated to contain 'run'
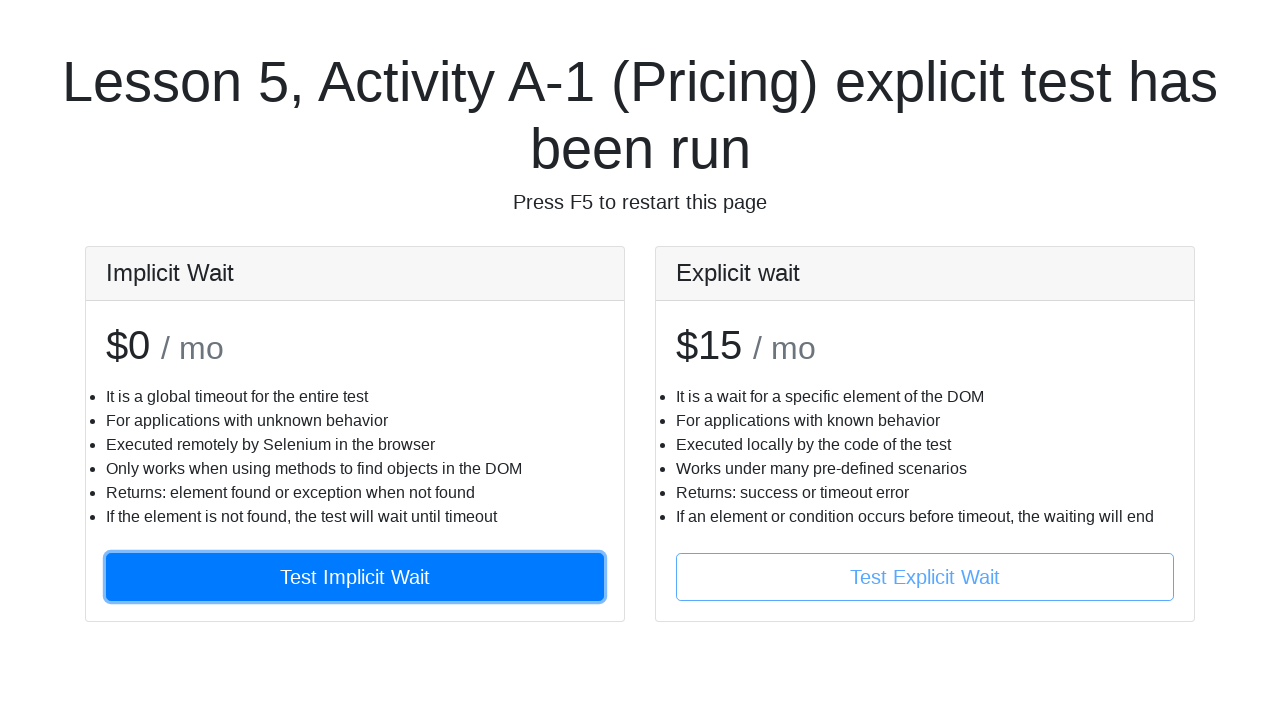

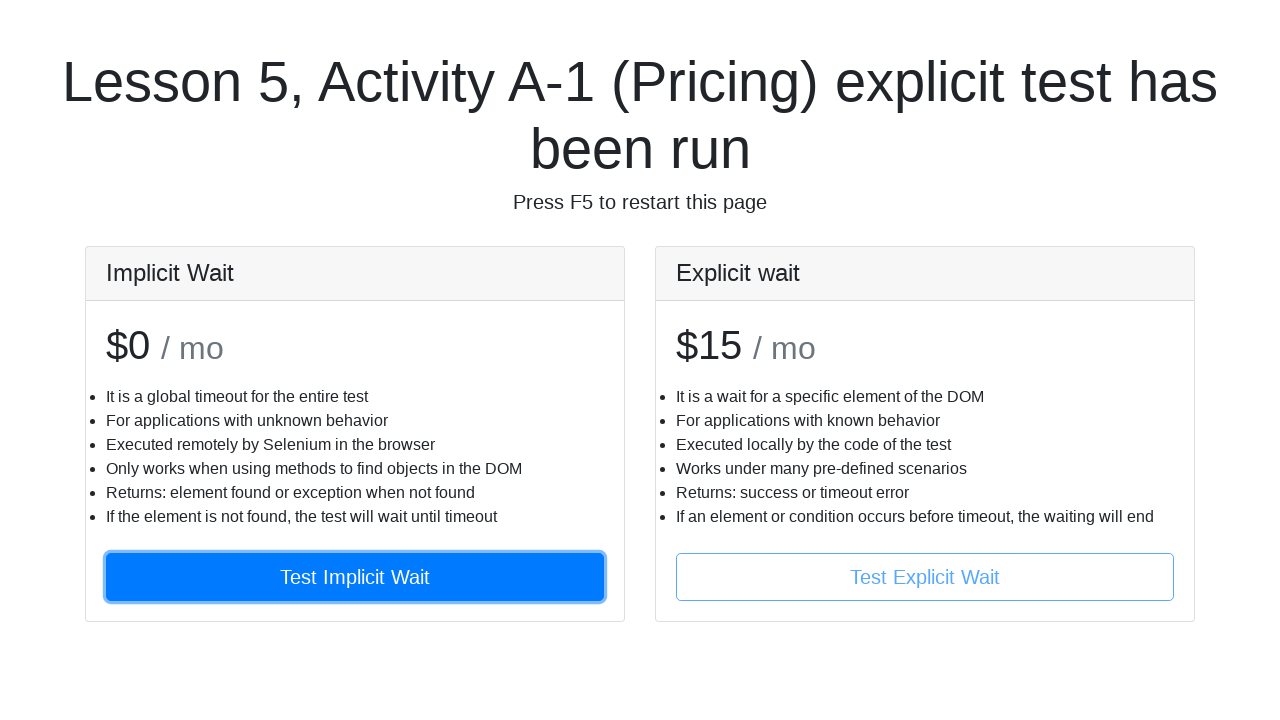